Tests that the Selenium homepage loads successfully by navigating to the site and verifying the body content is present

Starting URL: https://selenium.dev/

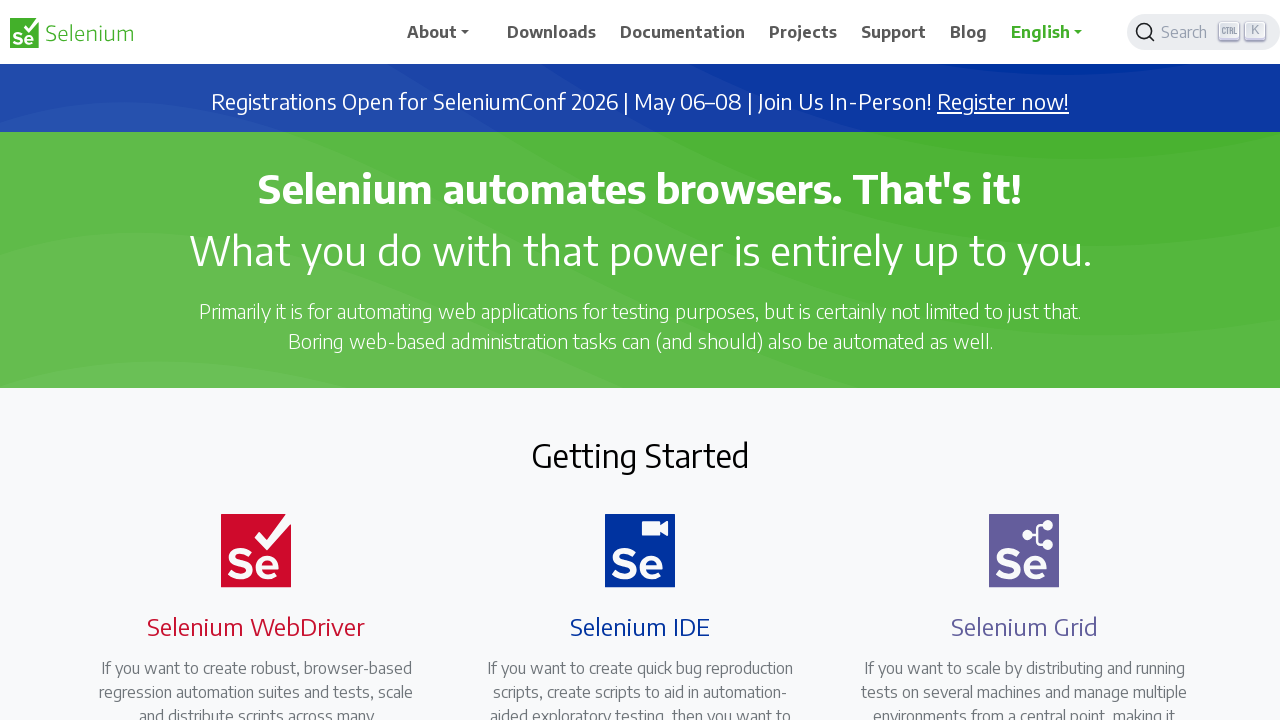

Waited for body element to load on Selenium homepage
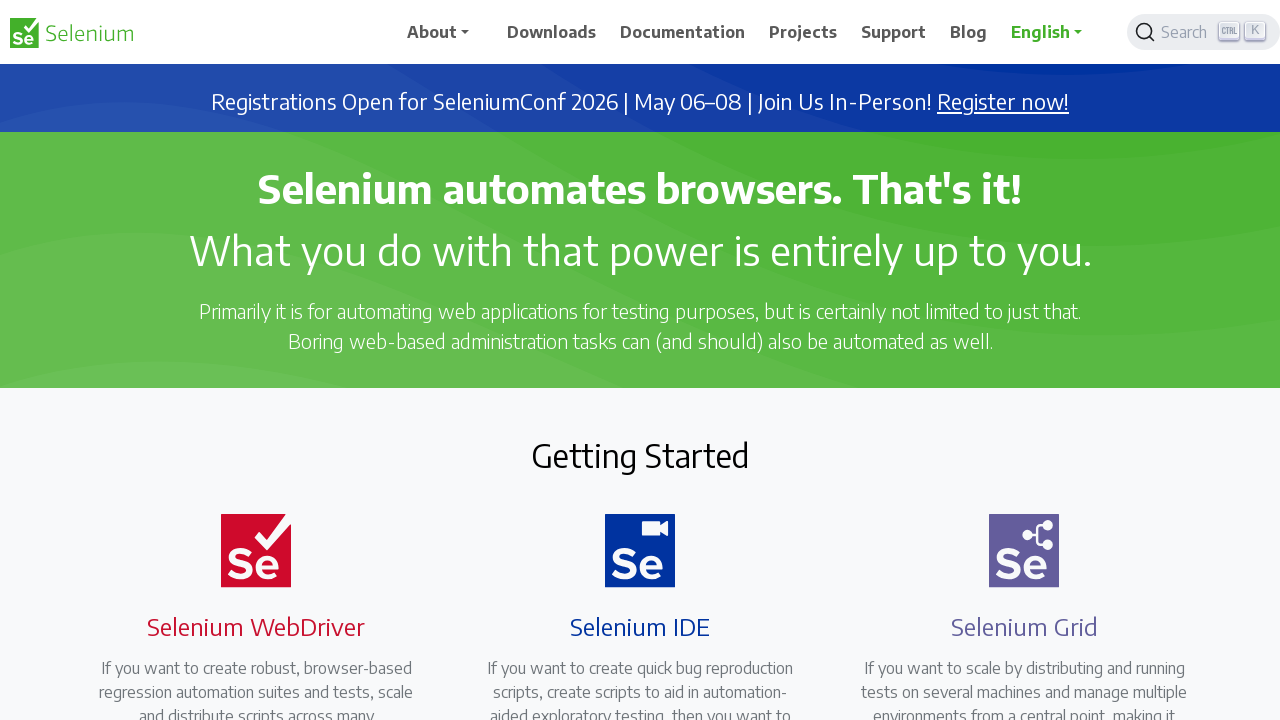

Located body element on the page
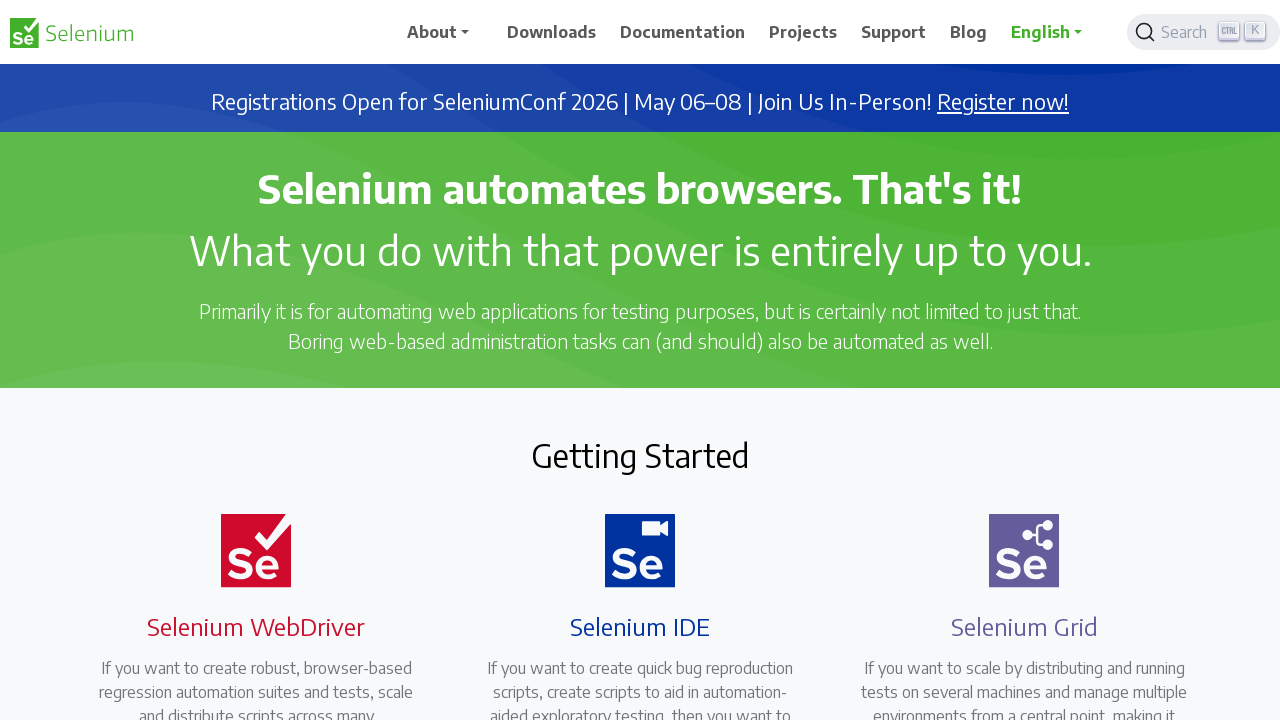

Retrieved body text content
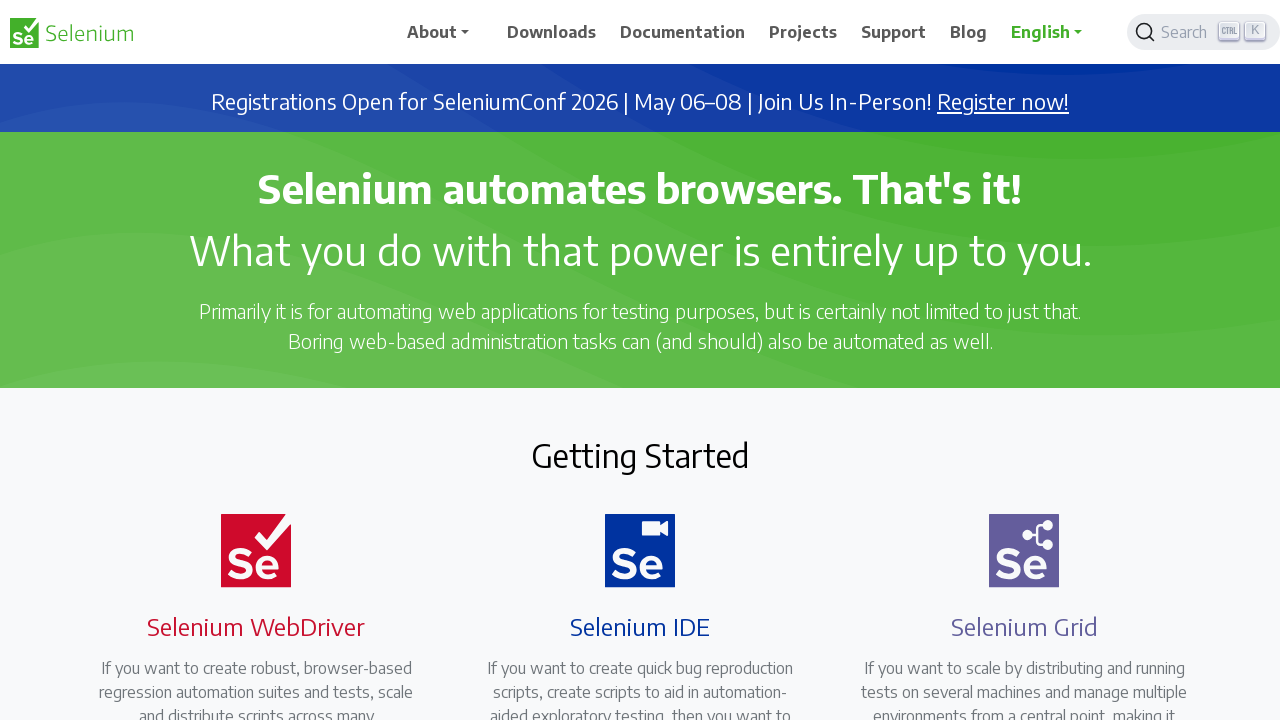

Set viewport size to 1920x1080
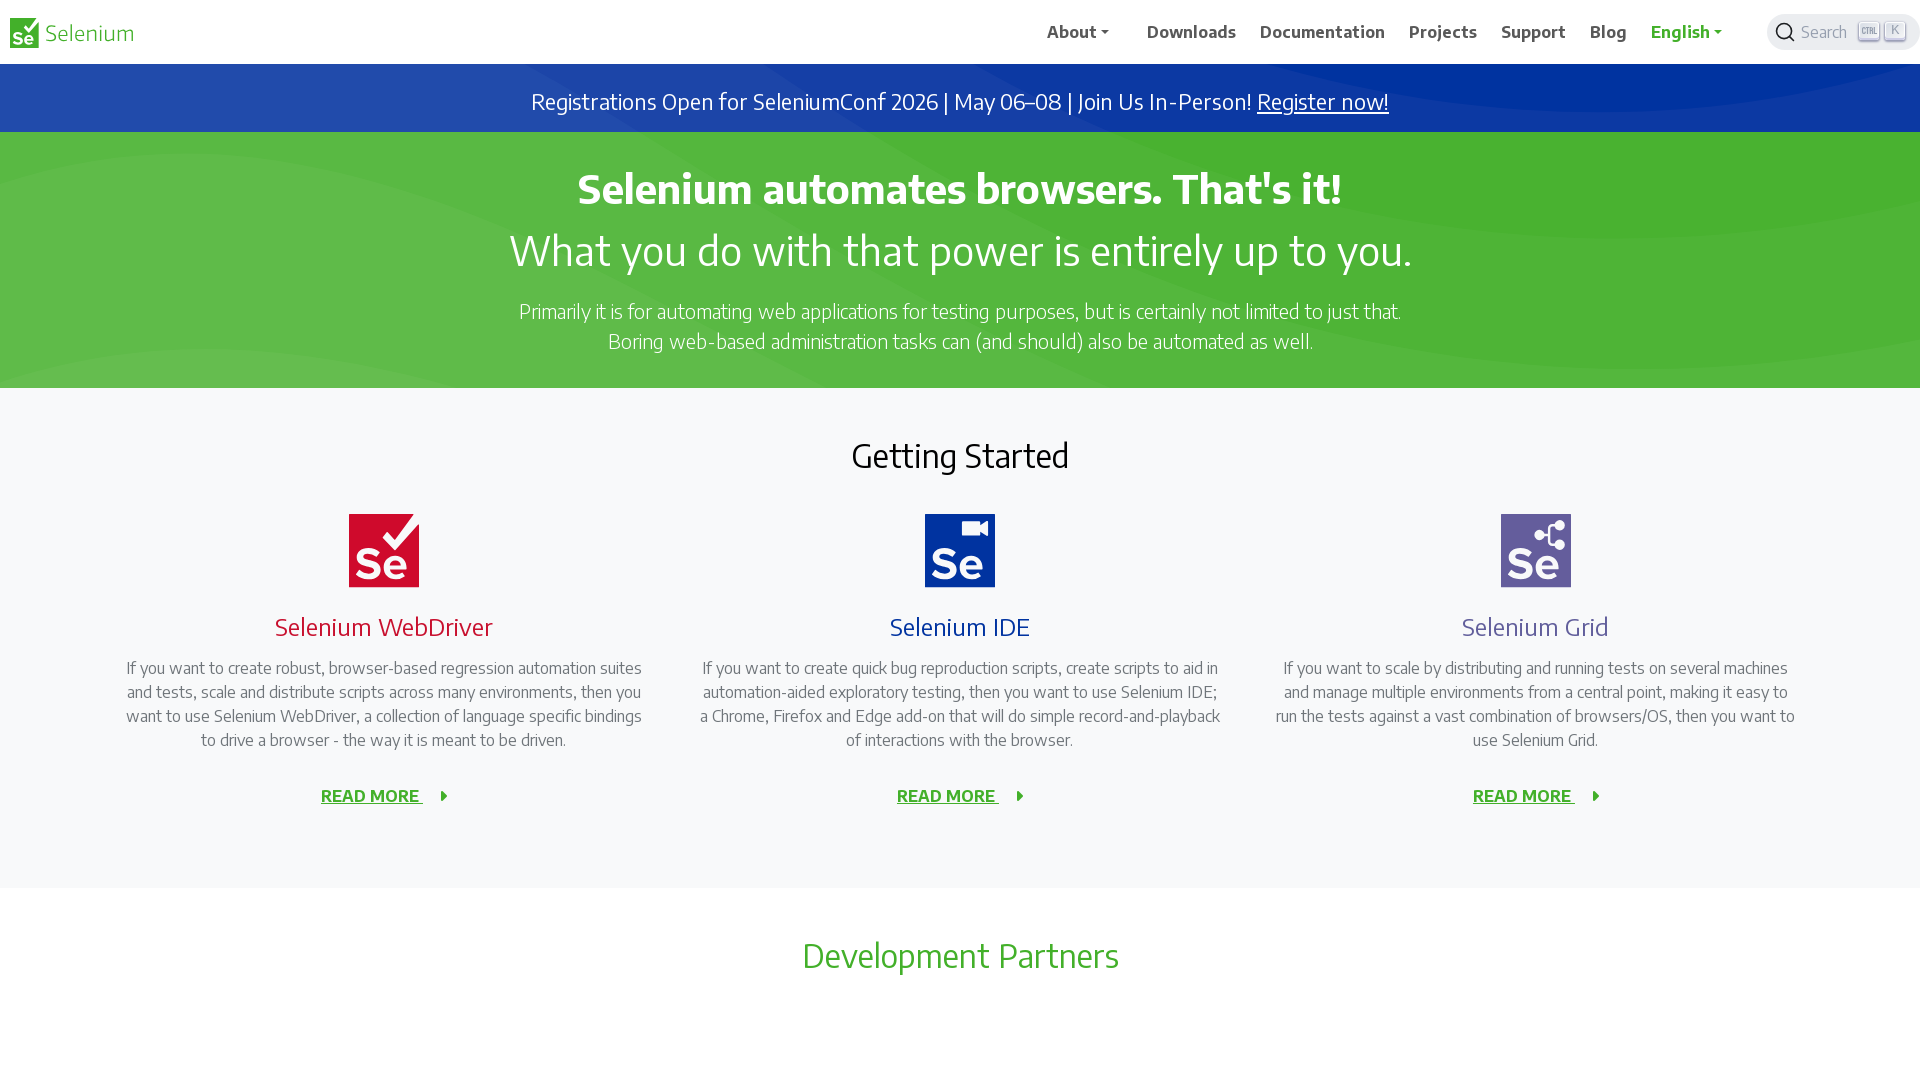

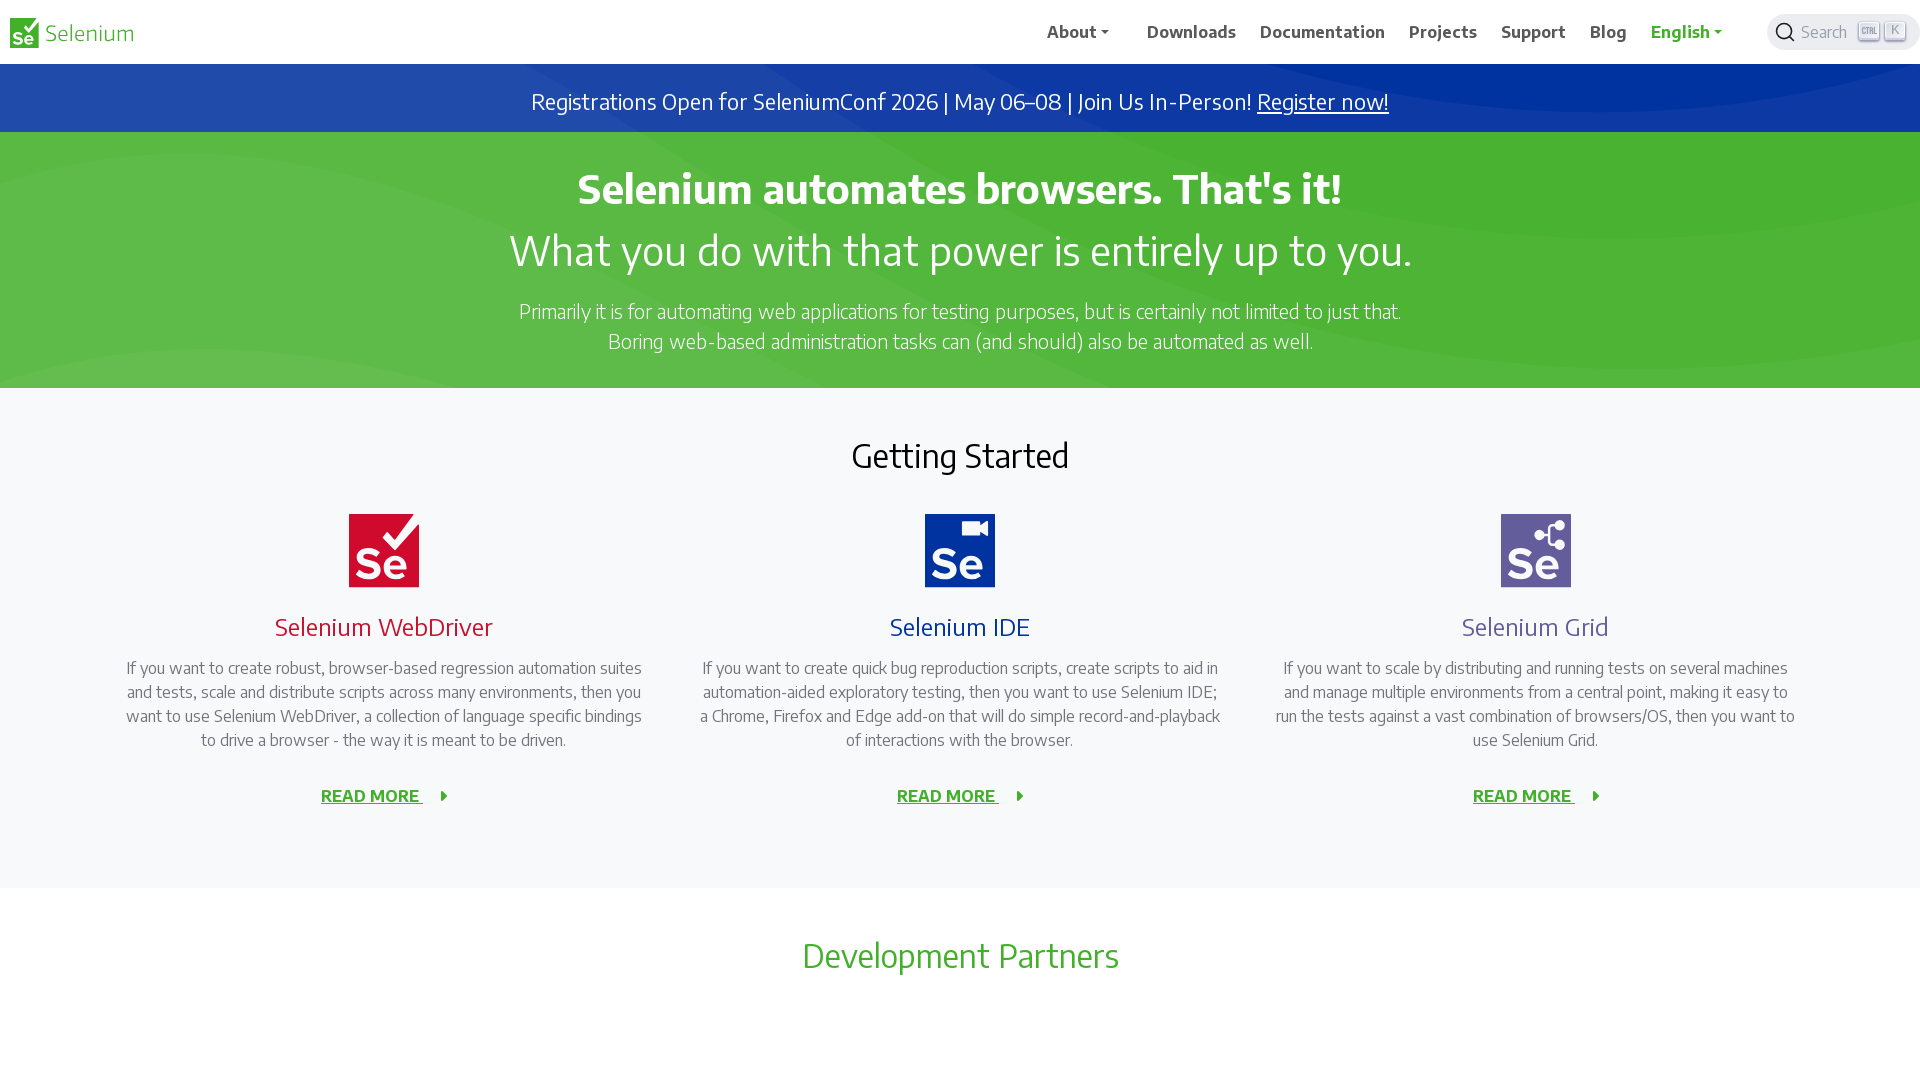